Tests dropdown menu functionality by selecting options using index, value, and visible text methods, then verifies the dropdown contains the expected number of options.

Starting URL: https://the-internet.herokuapp.com/dropdown

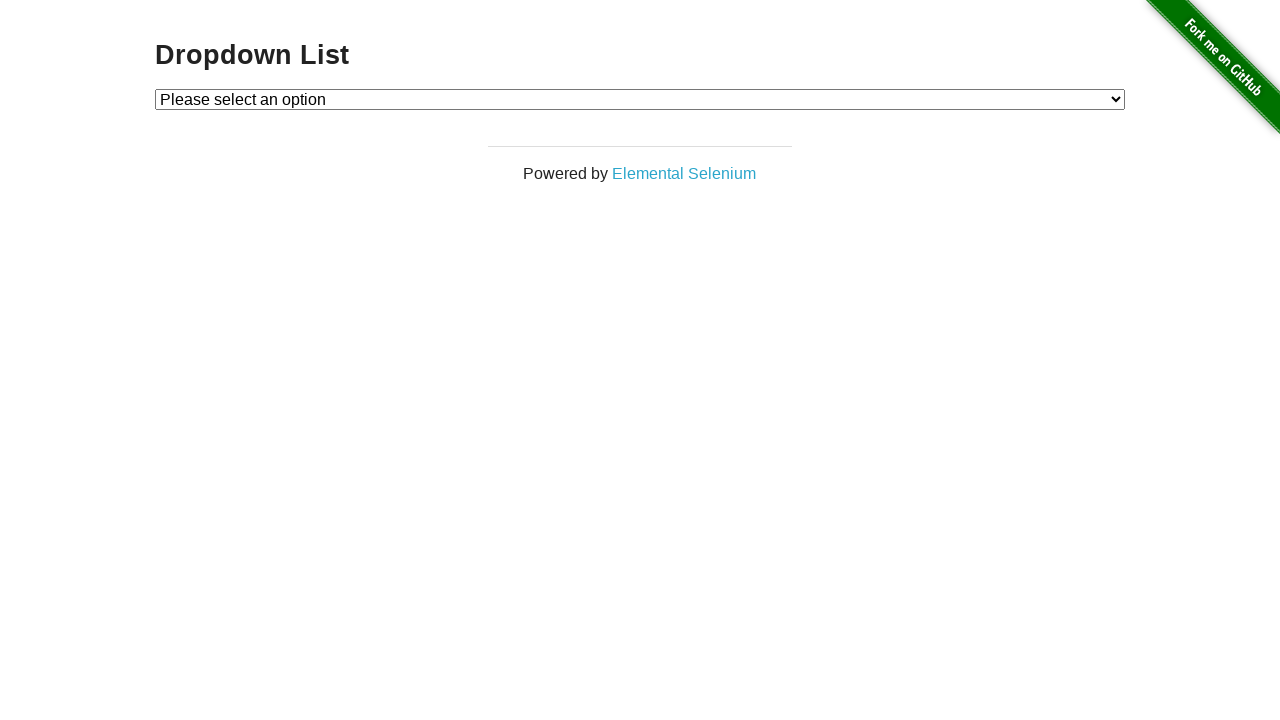

Located dropdown element with id 'dropdown'
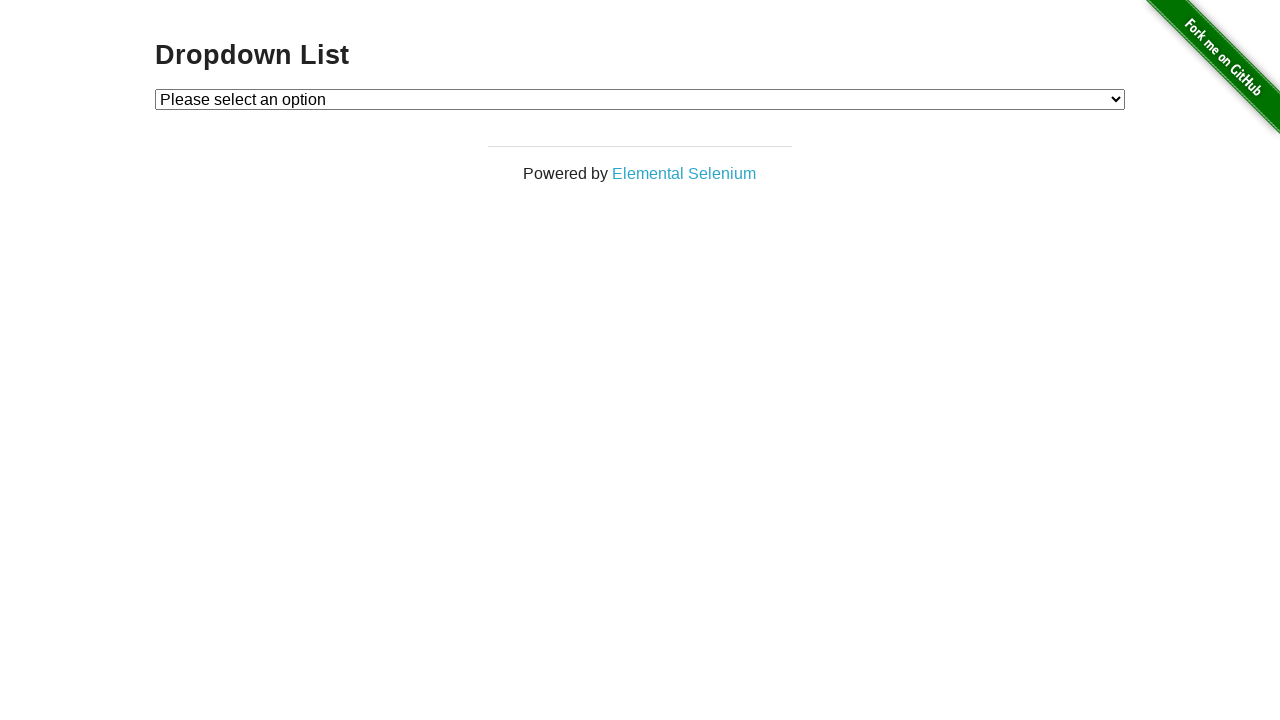

Selected dropdown option by index 1 (Option 1) on #dropdown
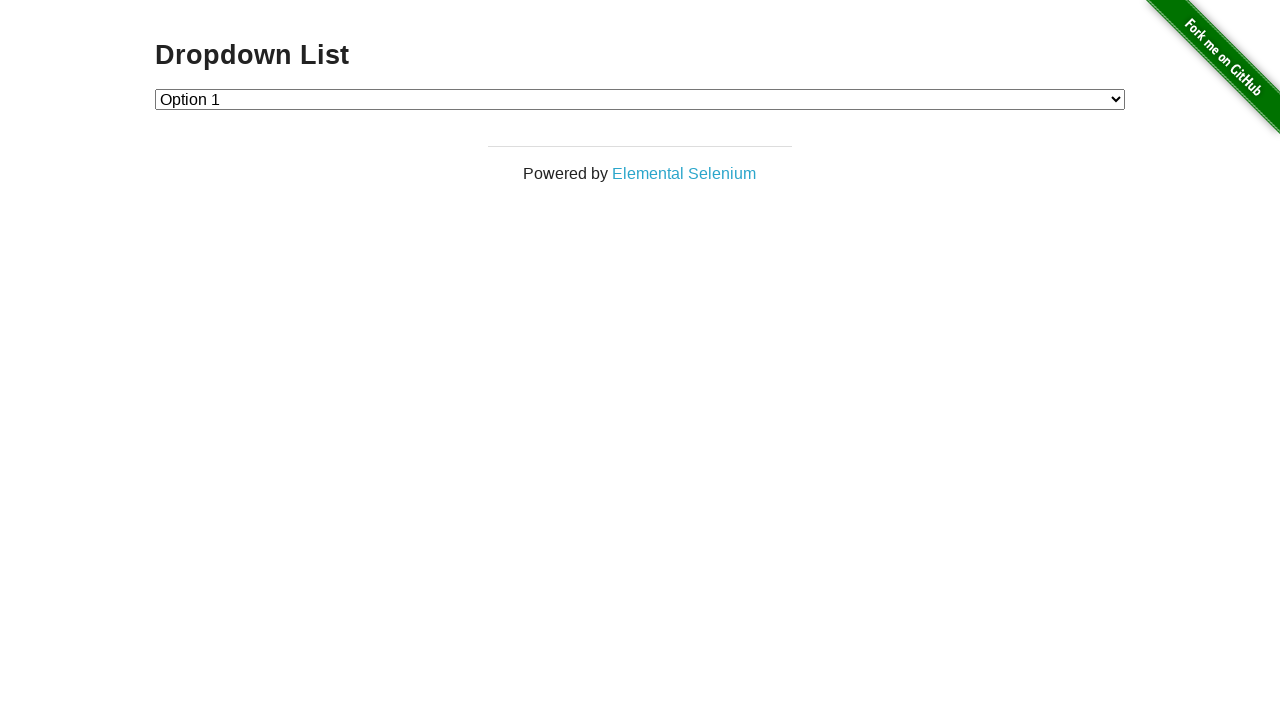

Waited 2 seconds
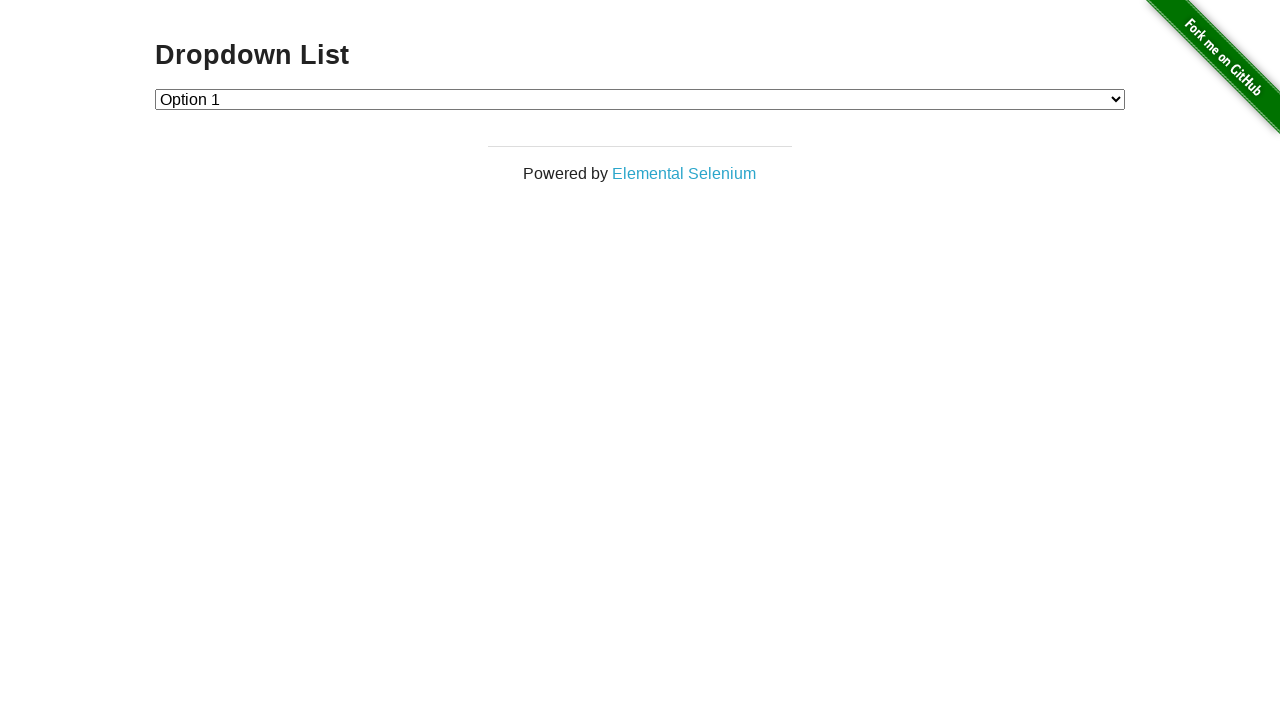

Selected dropdown option by value '2' (Option 2) on #dropdown
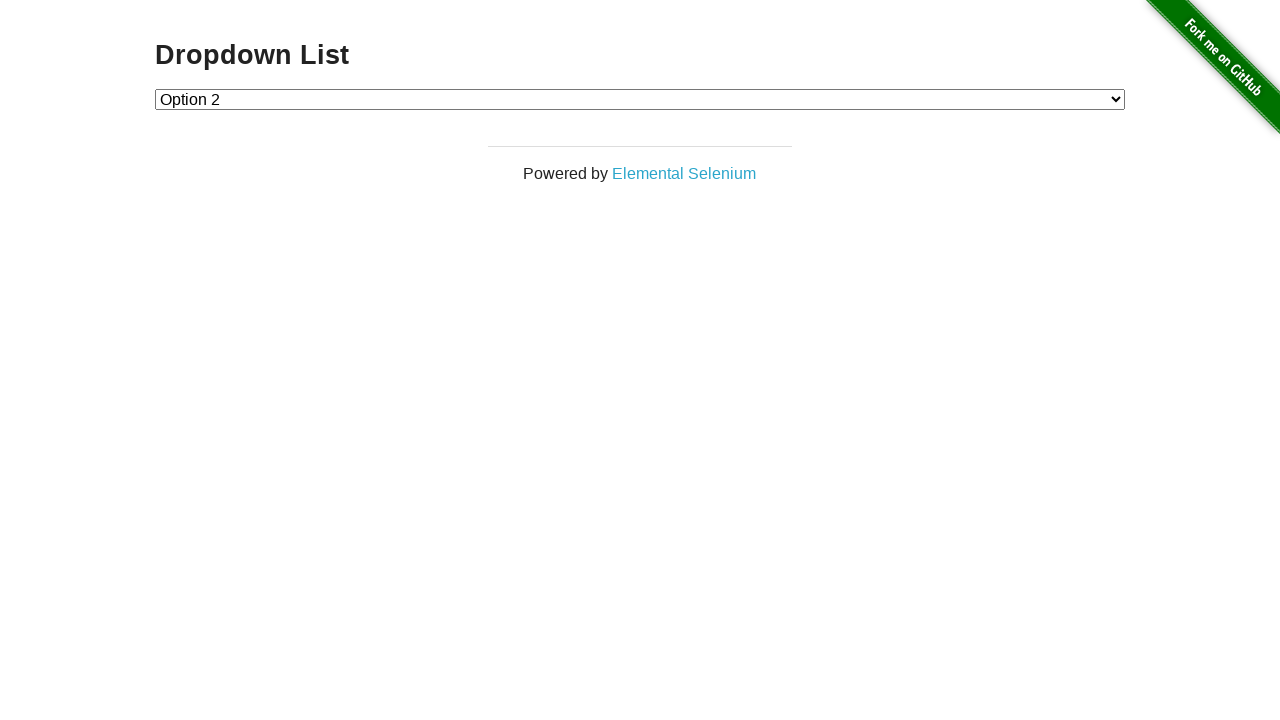

Waited 2 seconds
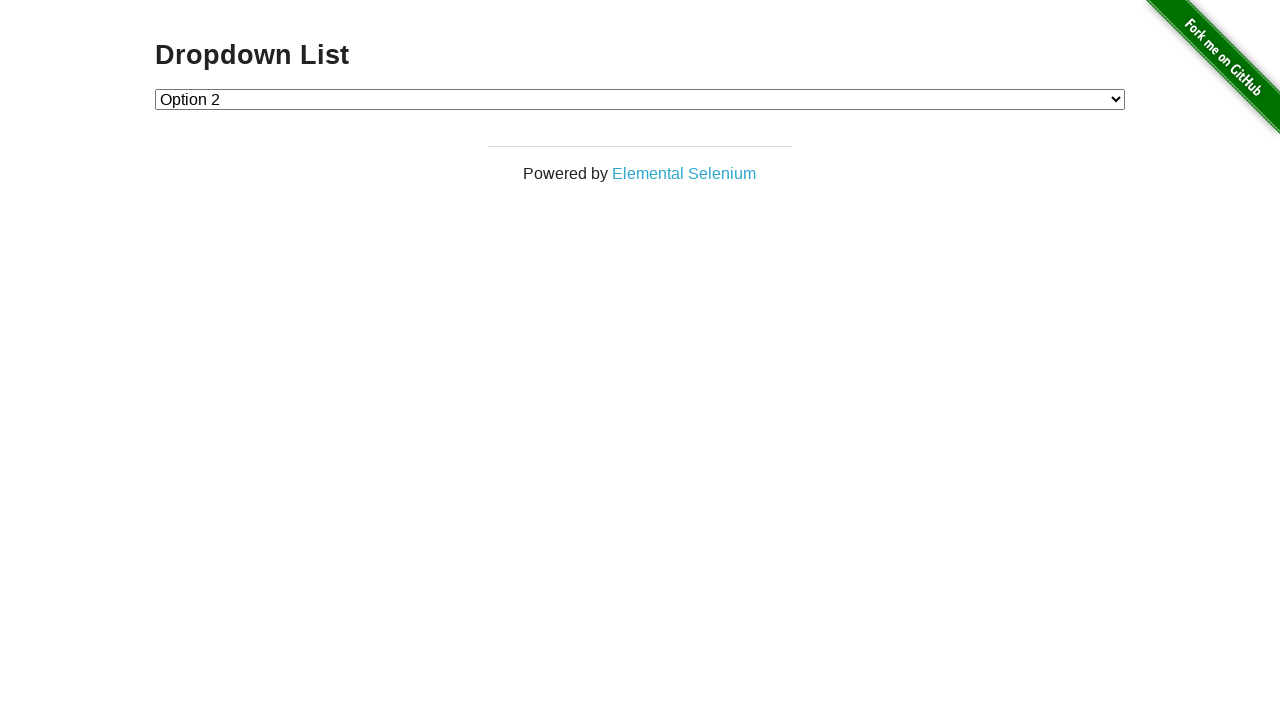

Selected dropdown option by visible text 'Option 1' on #dropdown
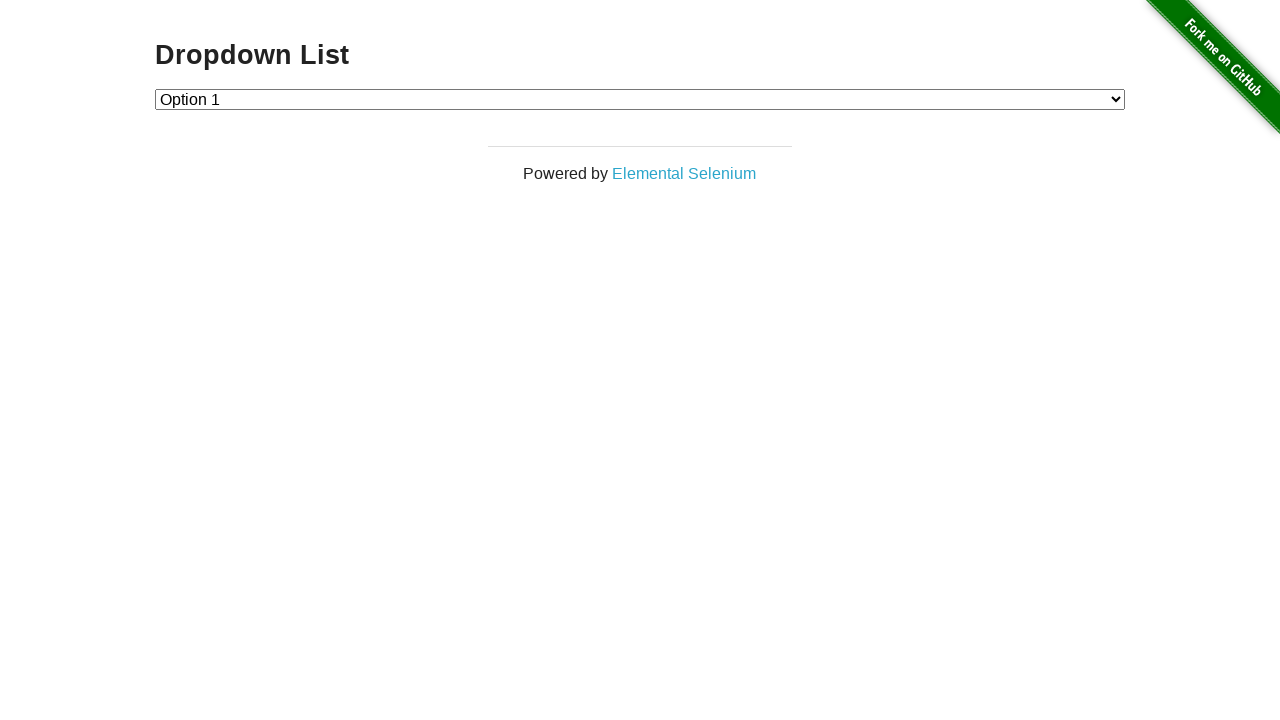

Retrieved all dropdown options
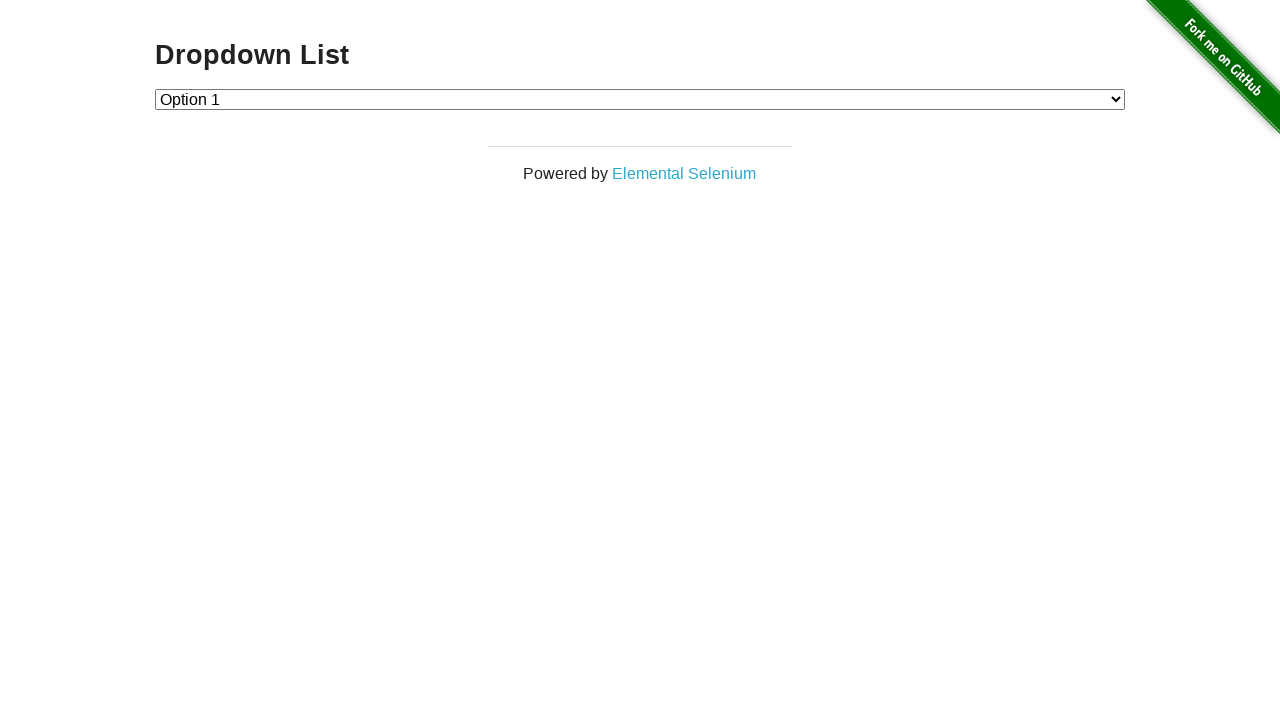

Counted 3 dropdown options
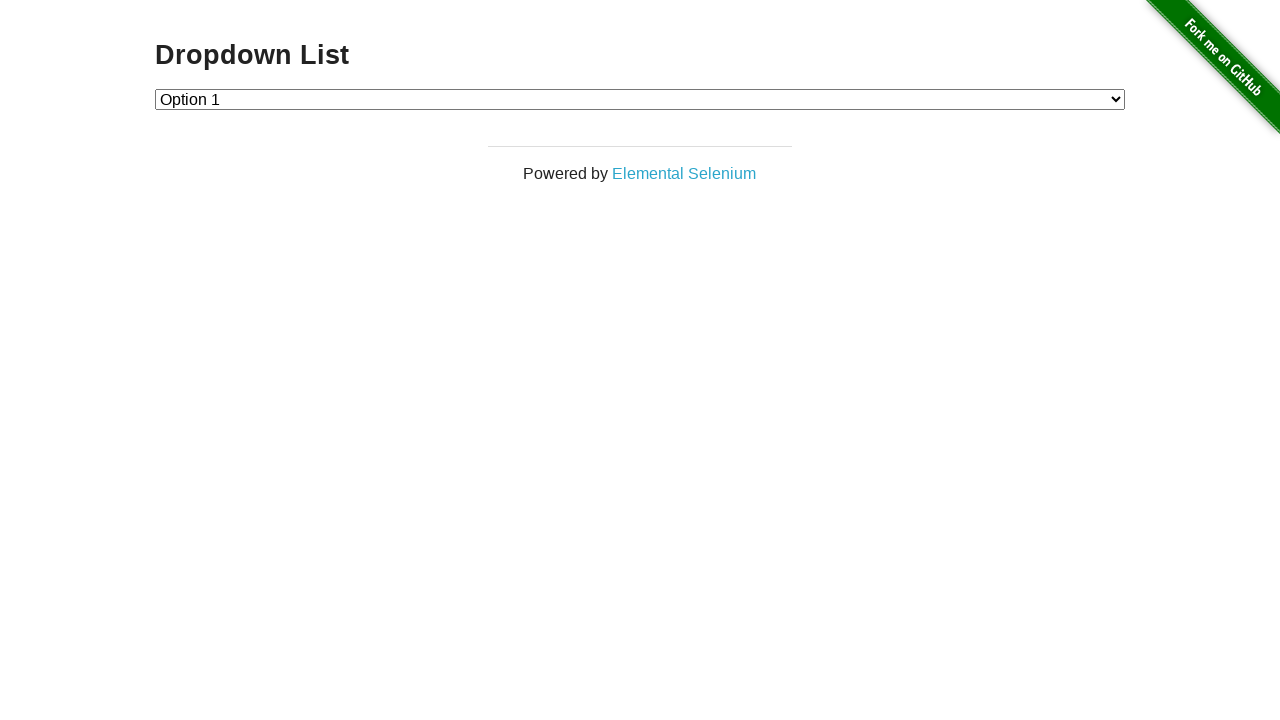

Verified dropdown contains exactly 3 options
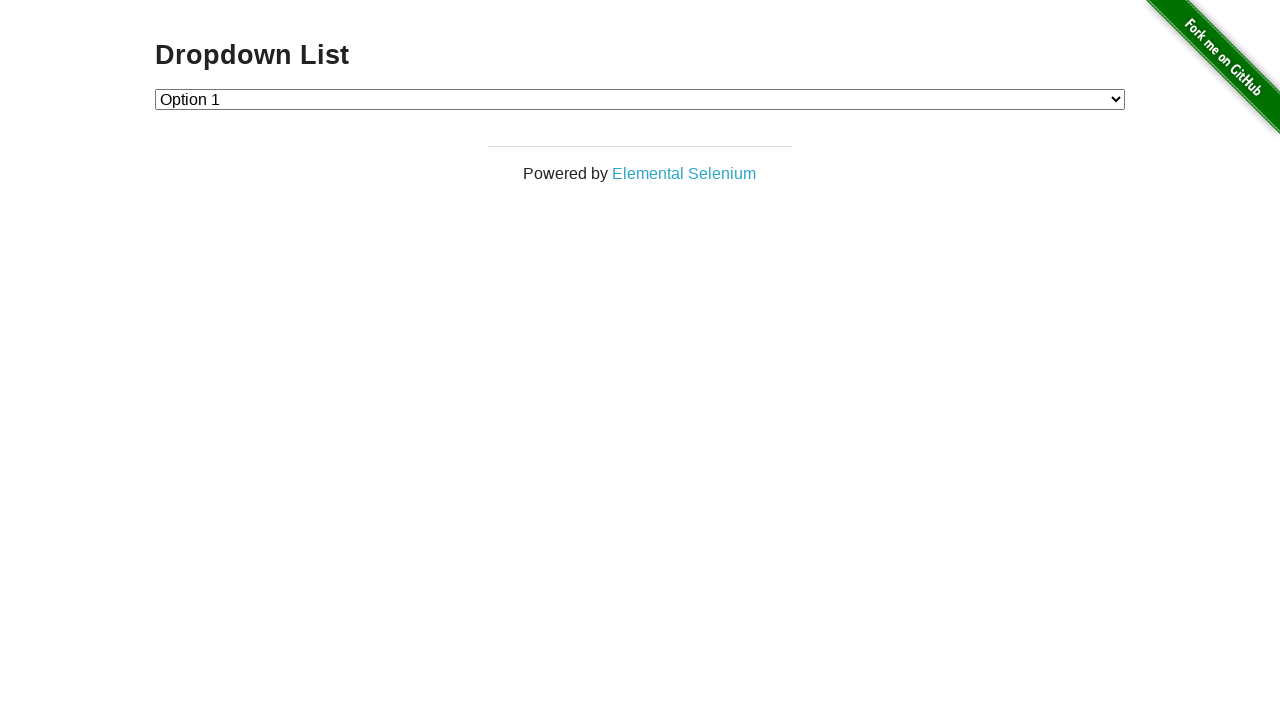

Waited 2 seconds
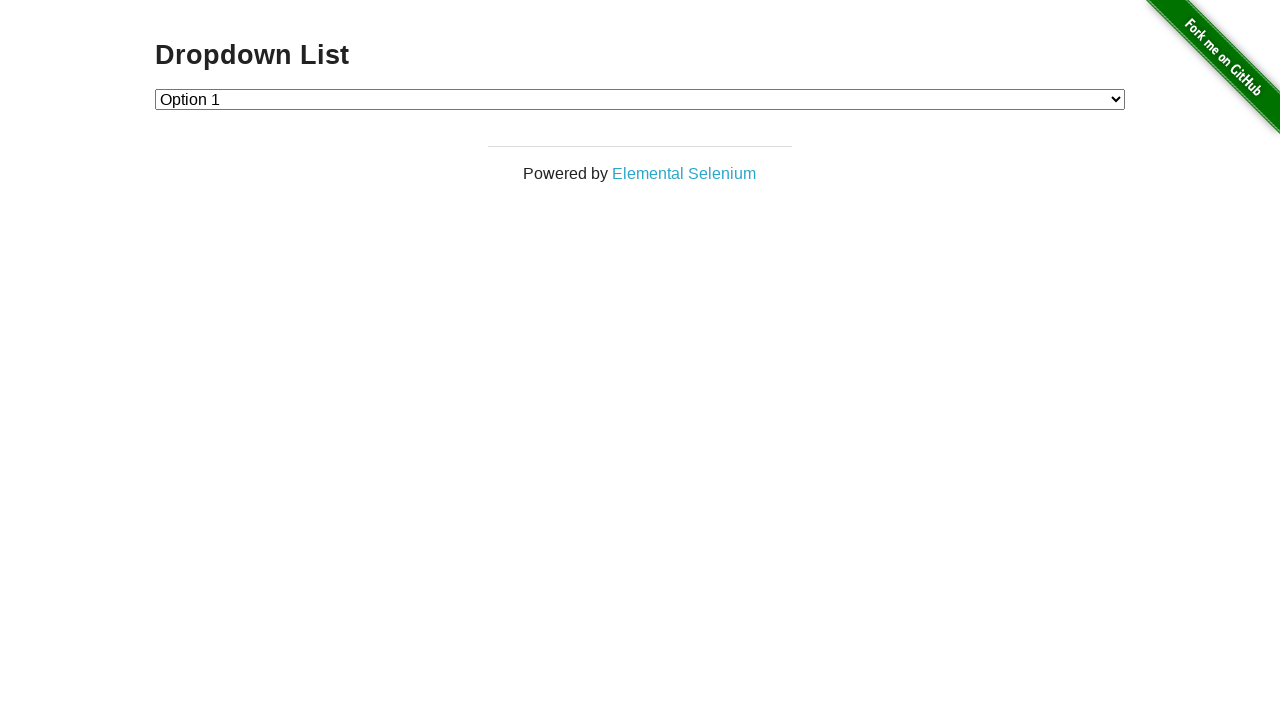

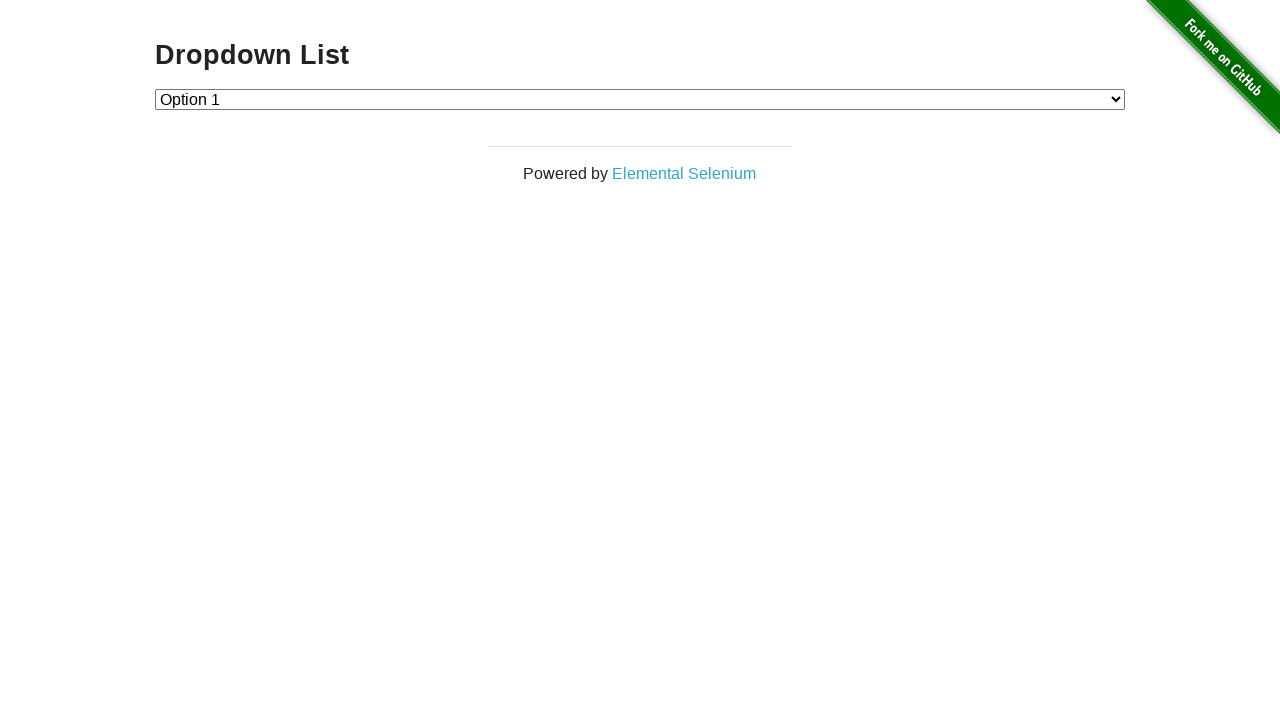